Tests the search functionality on eBay community forum by entering a search term "laptop" and submitting the search form.

Starting URL: https://community.ebay.com/t5/Archive-Payments/half-ebay-com/td-p/22703751

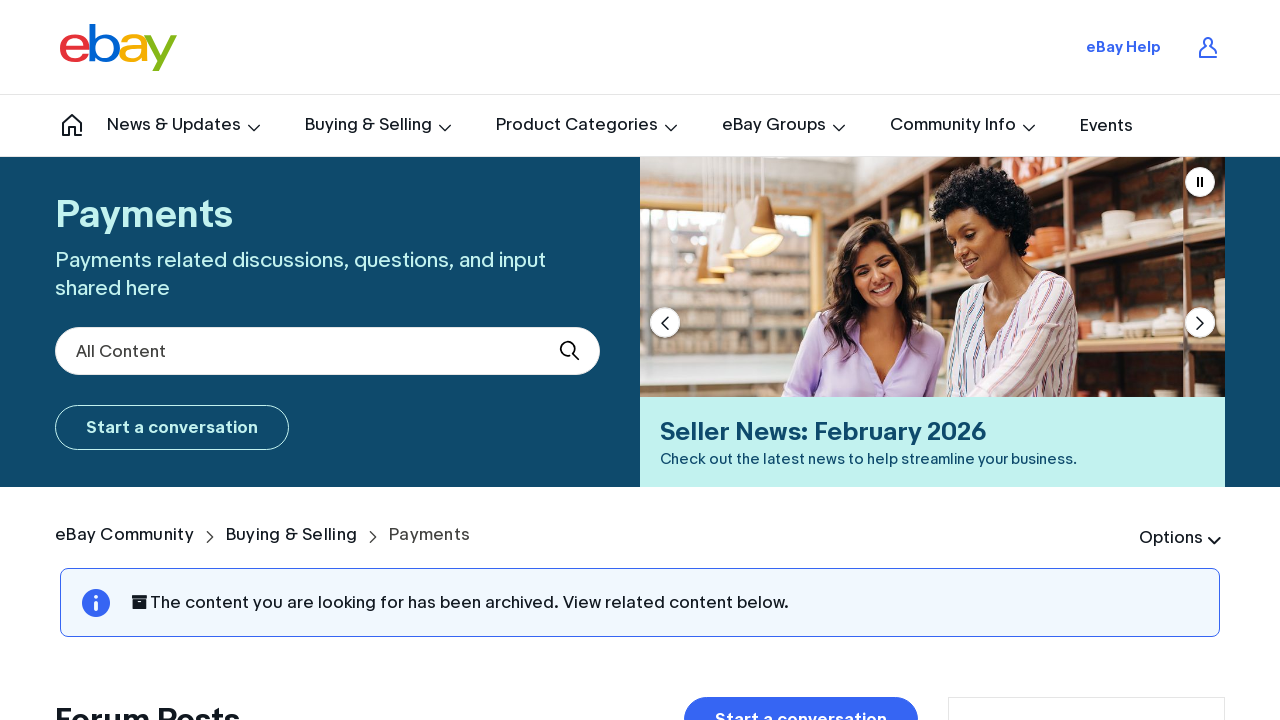

Filled search field with 'laptop' on input[name='messageSearchField']
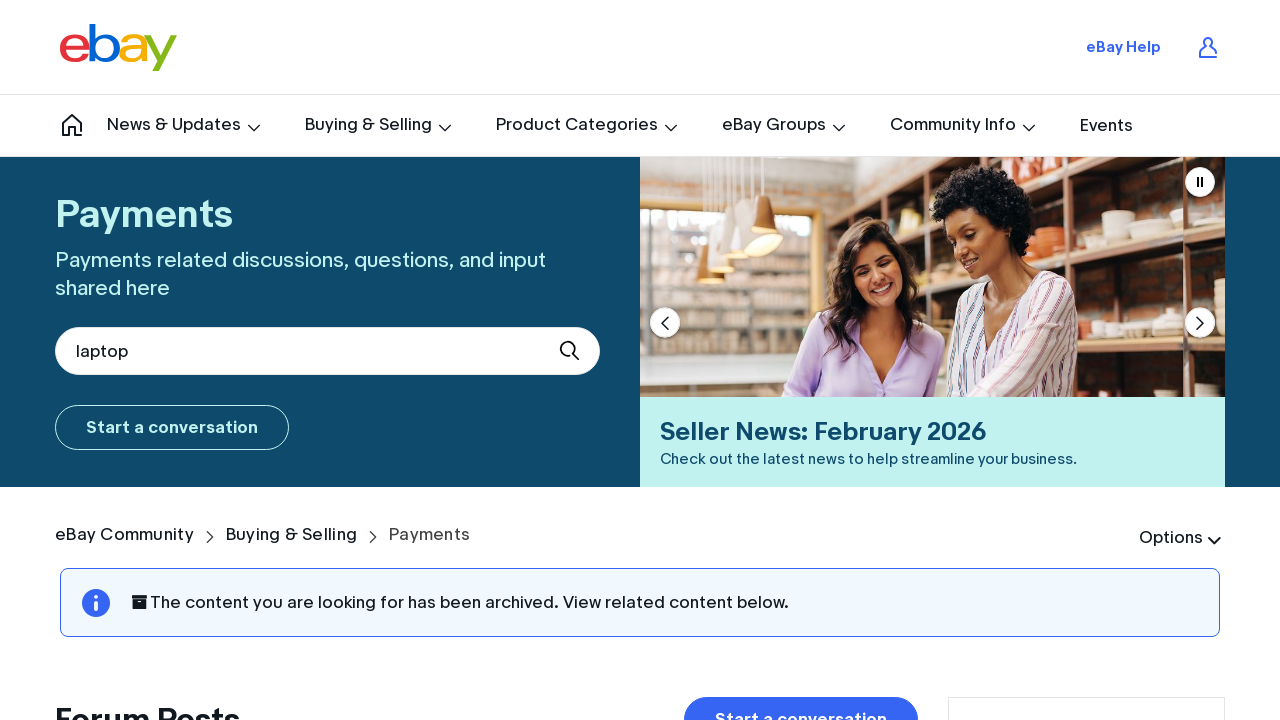

Clicked submit button to search eBay community forum at (569, 351) on input[name='submitContext']
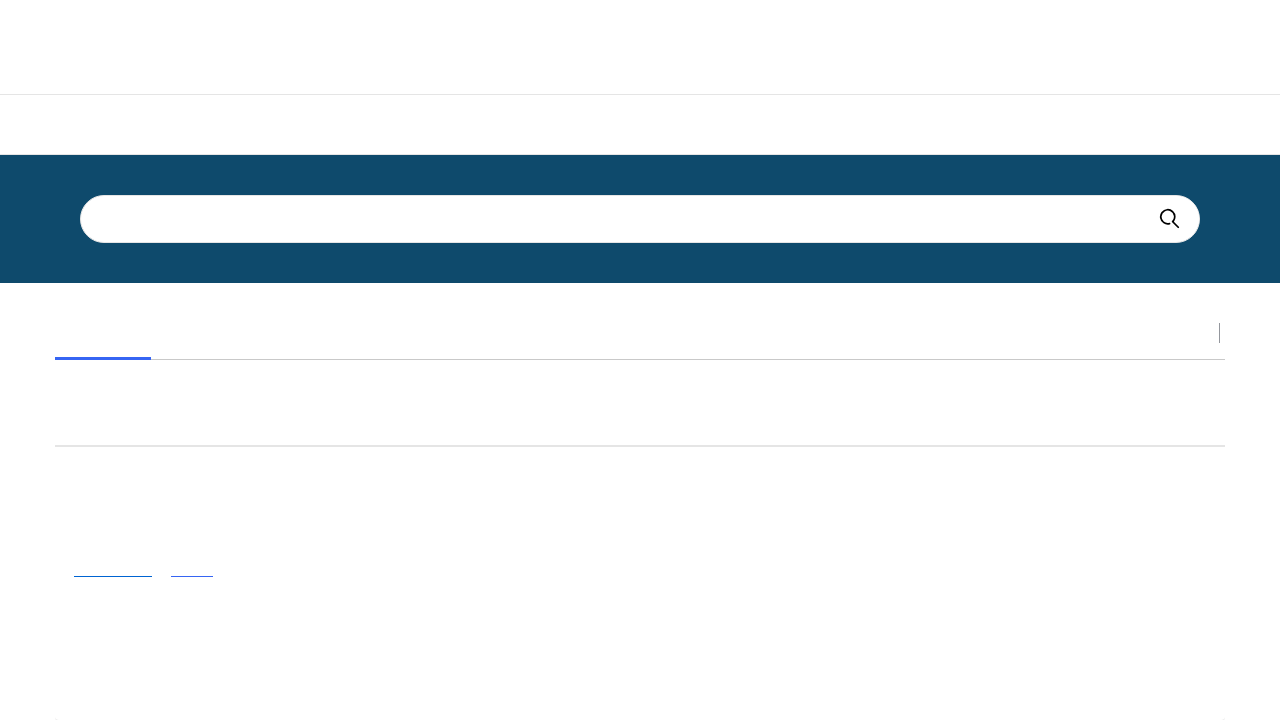

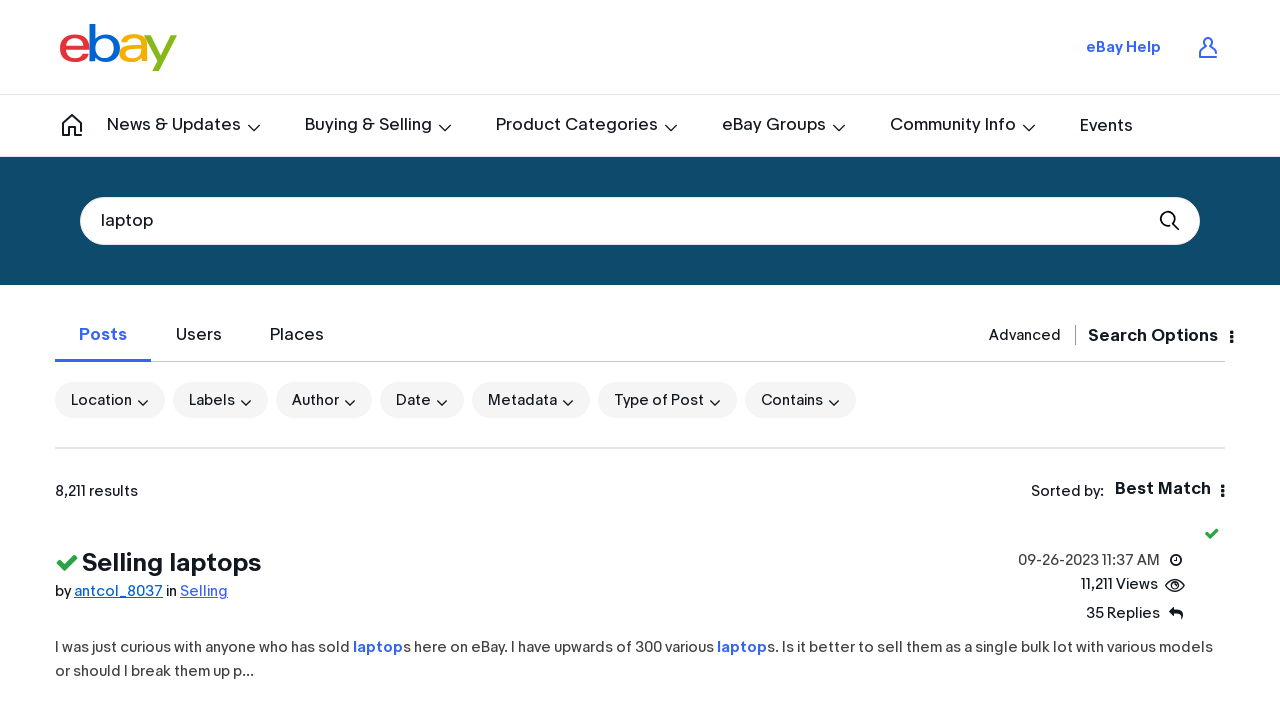